Fills out a data types form with various fields, submits it, and verifies the CSS styling of validation results for zip code and other elements

Starting URL: https://bonigarcia.dev/selenium-webdriver-java/data-types.html

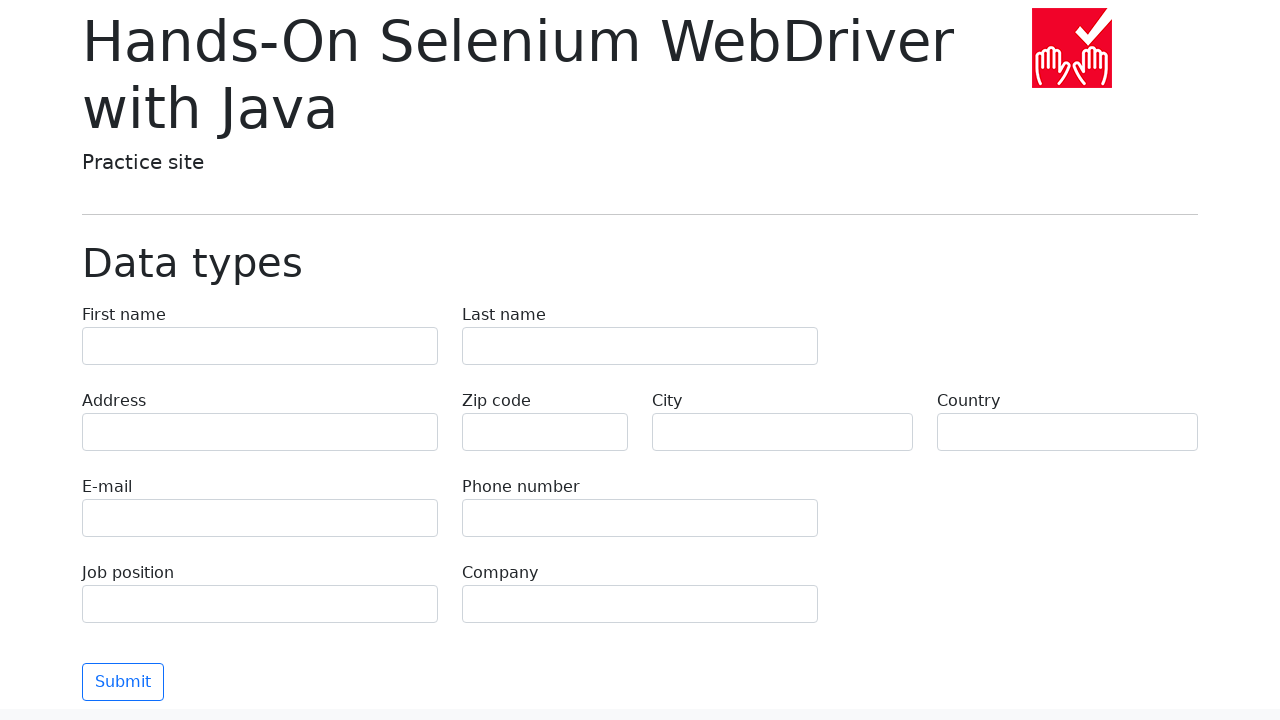

Filled first name field with 'Иван' on [name="first-name"]
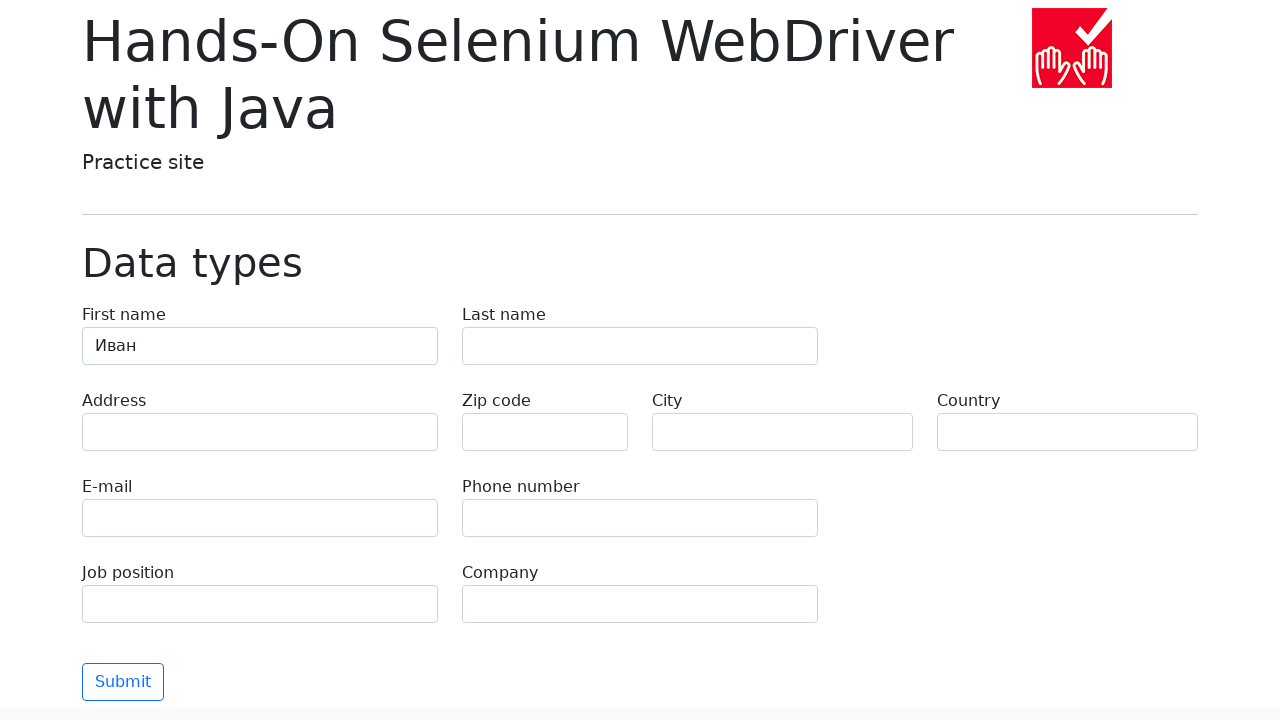

Filled last name field with 'Петров' on [name="last-name"]
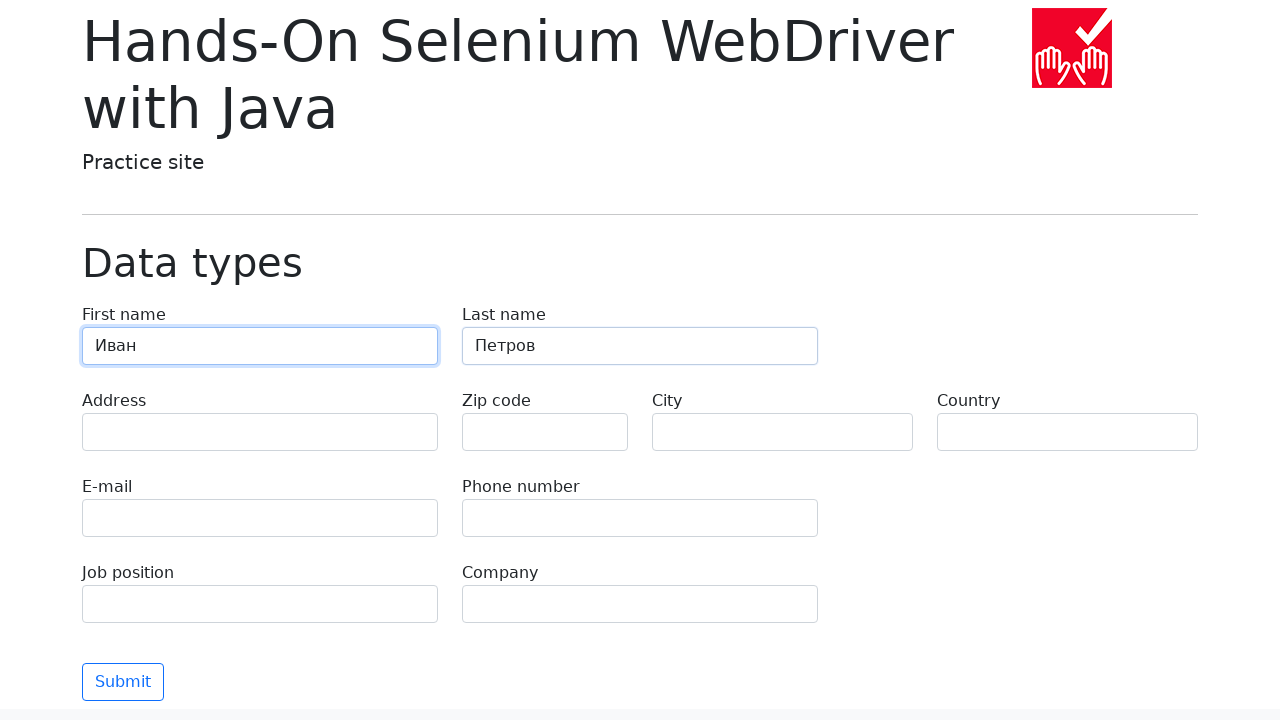

Filled address field with 'Ленина, 55-3' on [name="address"]
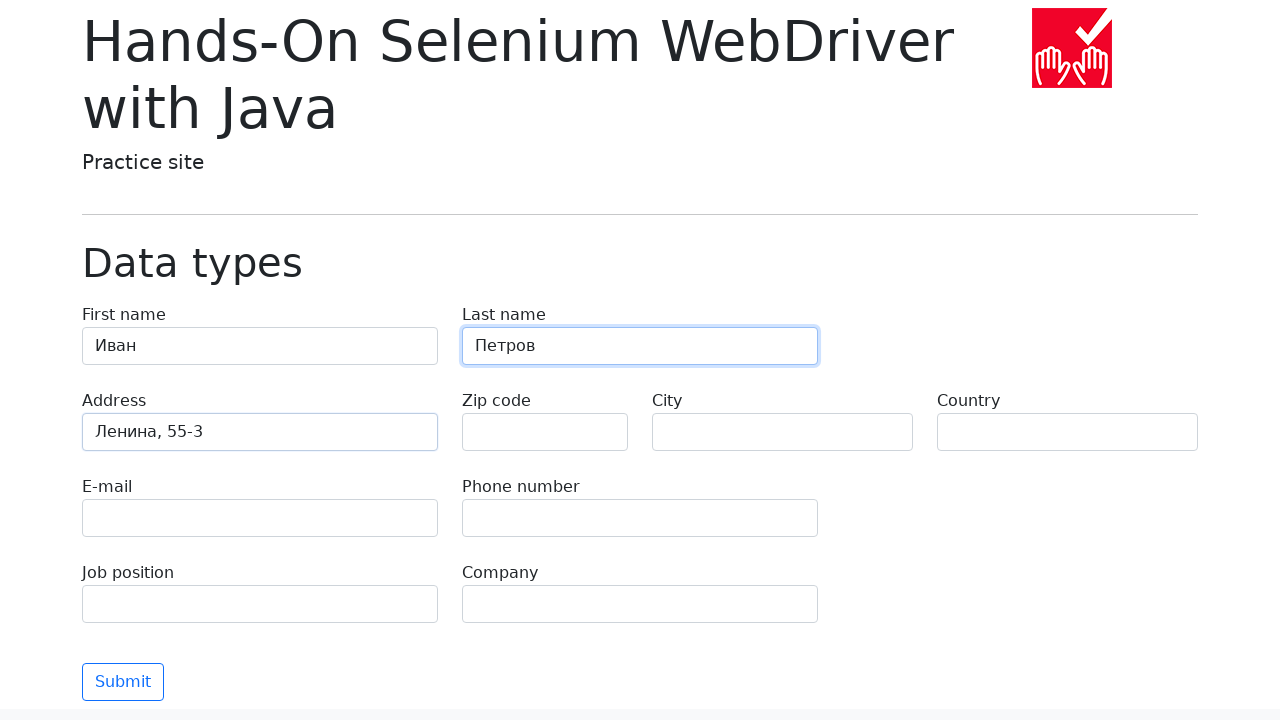

Filled email field with 'test@skypro.com' on [name="e-mail"]
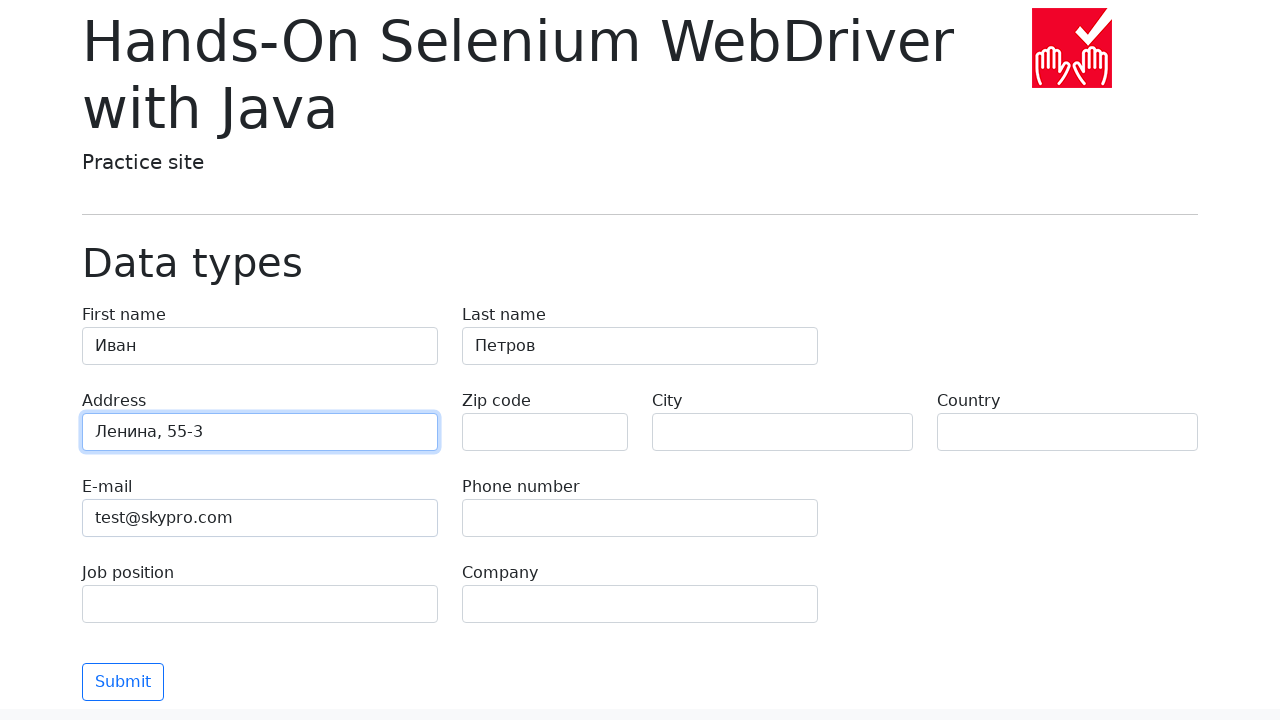

Filled phone field with '+7985899998787' on [name="phone"]
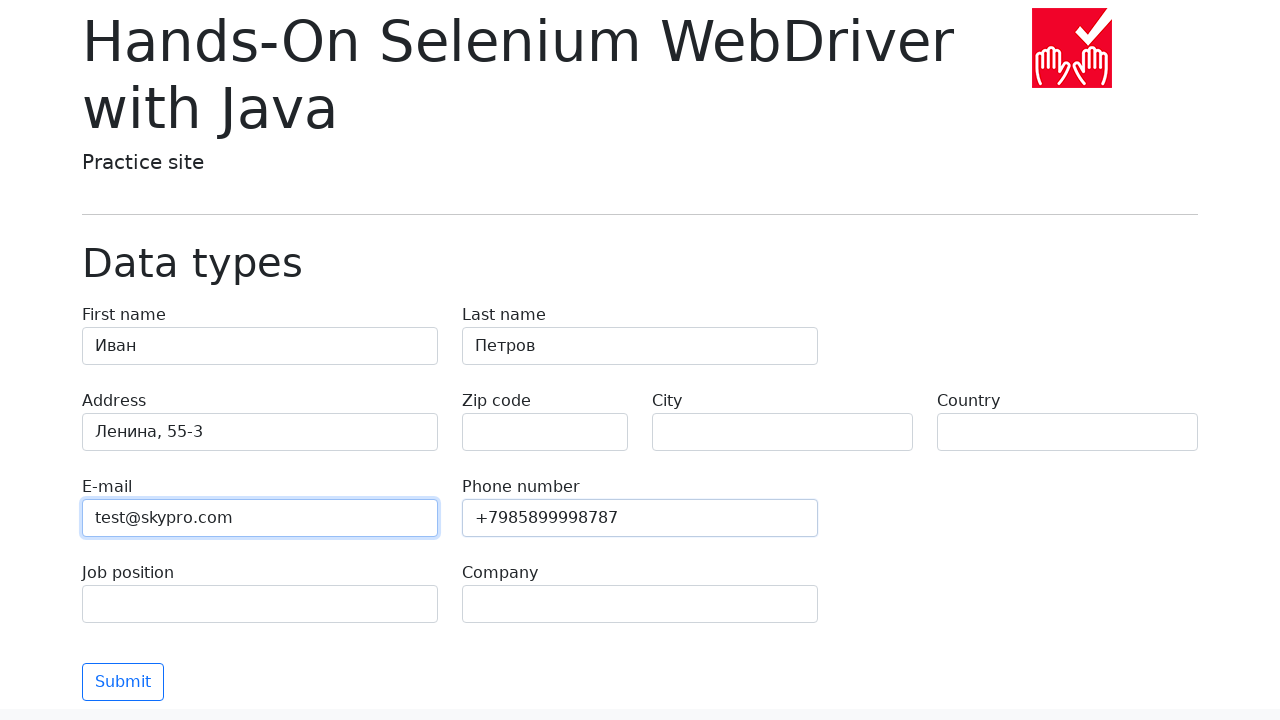

Filled city field with 'Москва' on [name="city"]
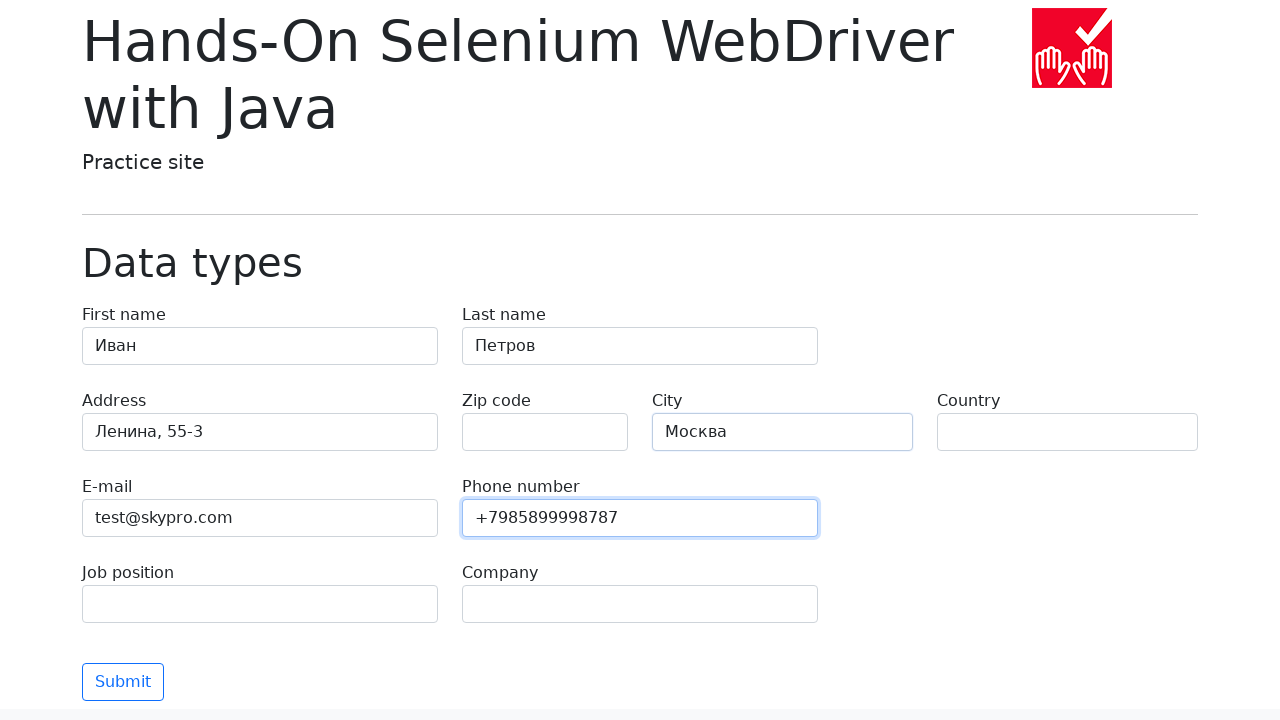

Filled country field with 'Россия' on [name="country"]
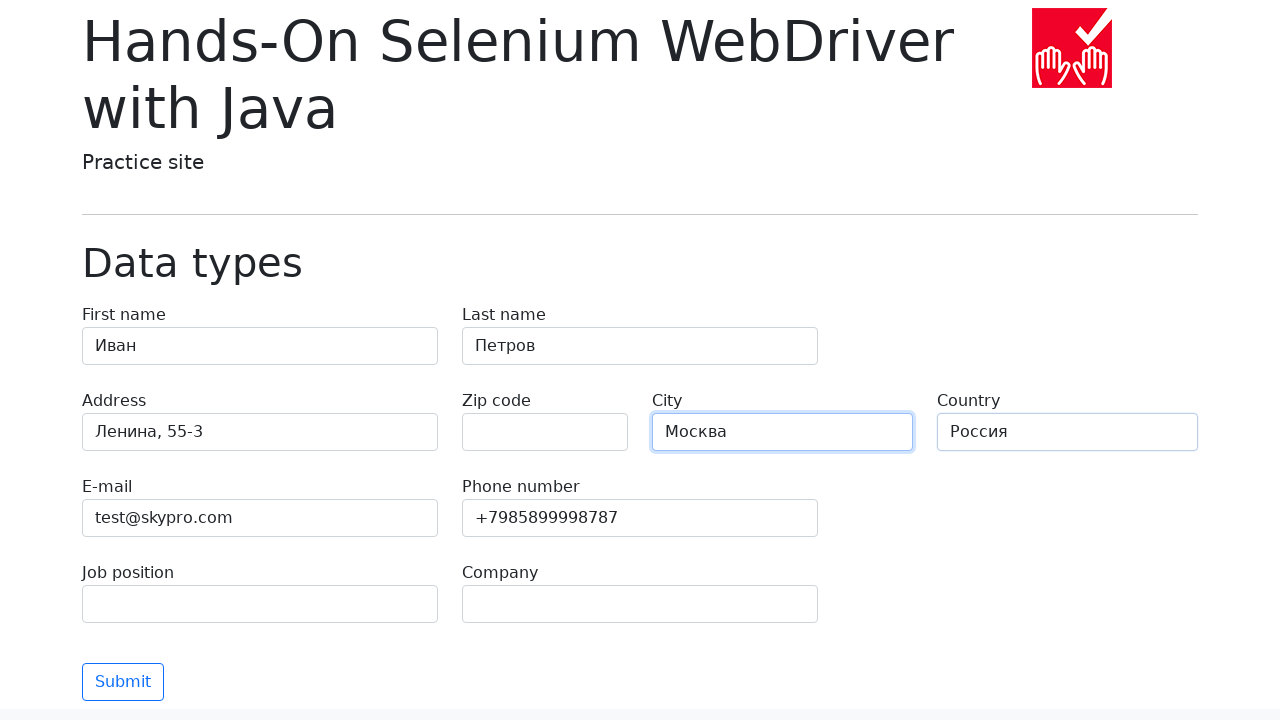

Filled job position field with 'QA' on [name="job-position"]
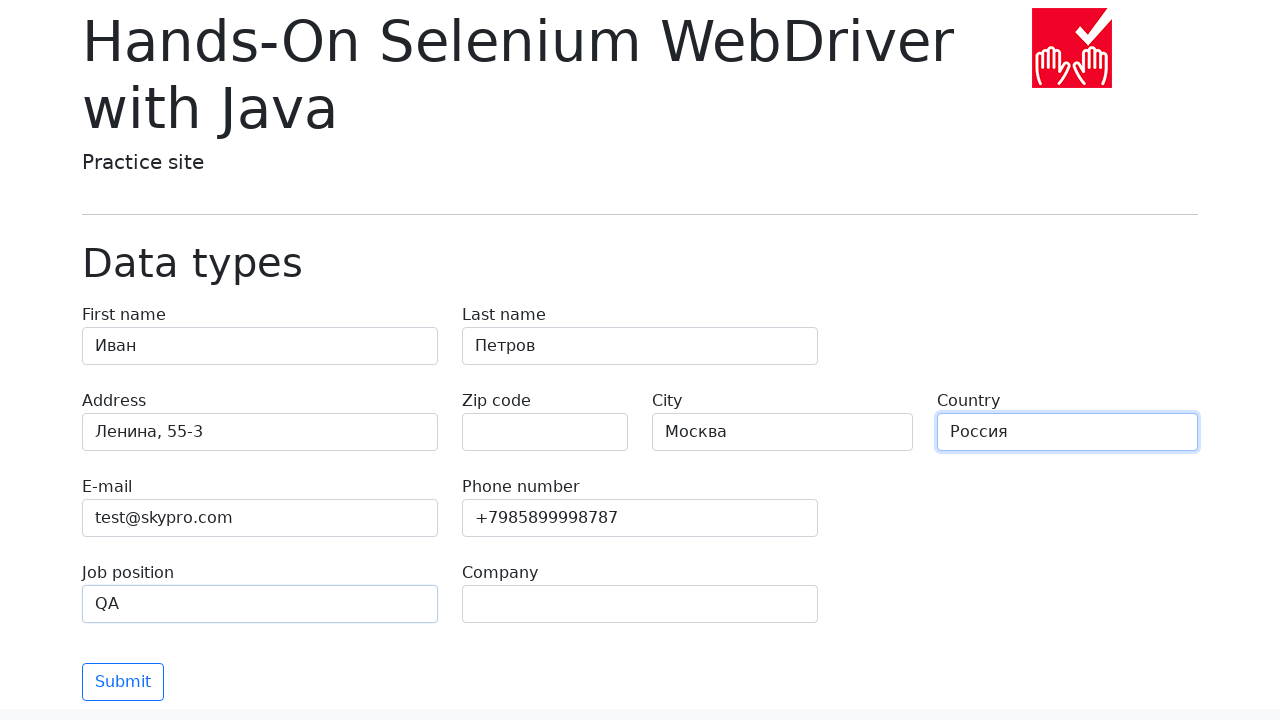

Filled company field with 'SkyPro' on [name="company"]
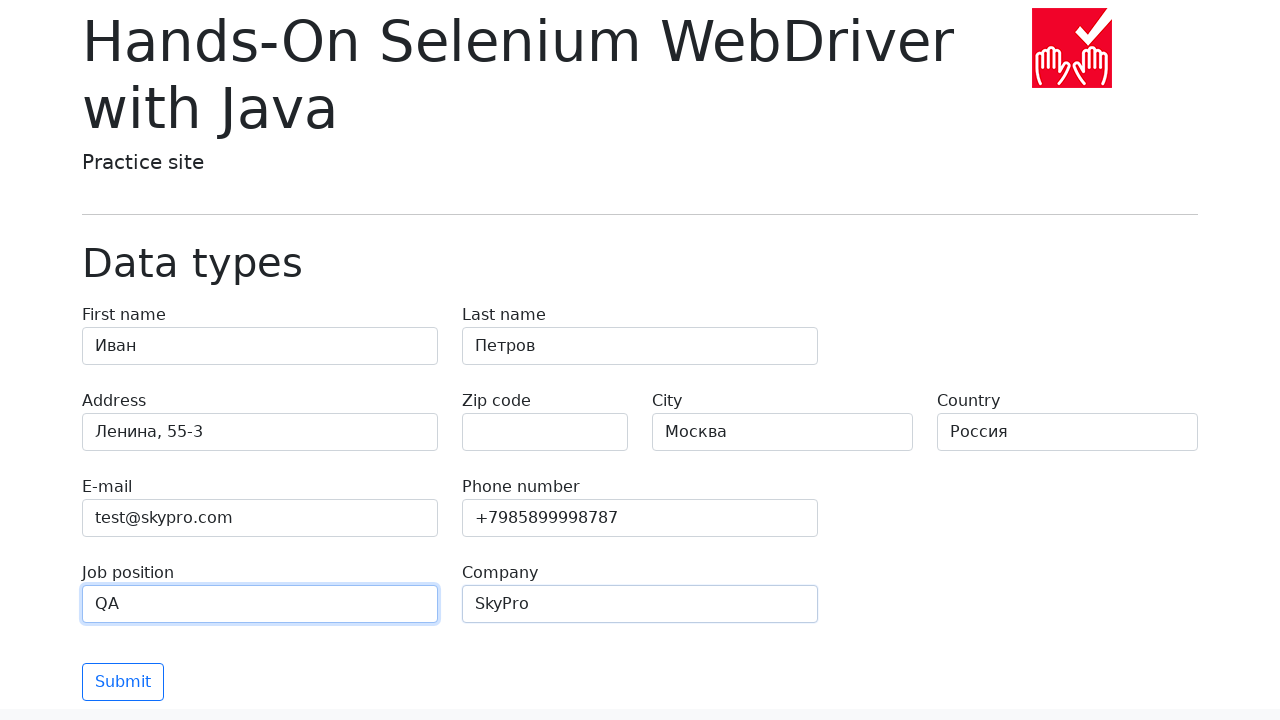

Clicked submit button to submit form at (123, 682) on [type=submit]
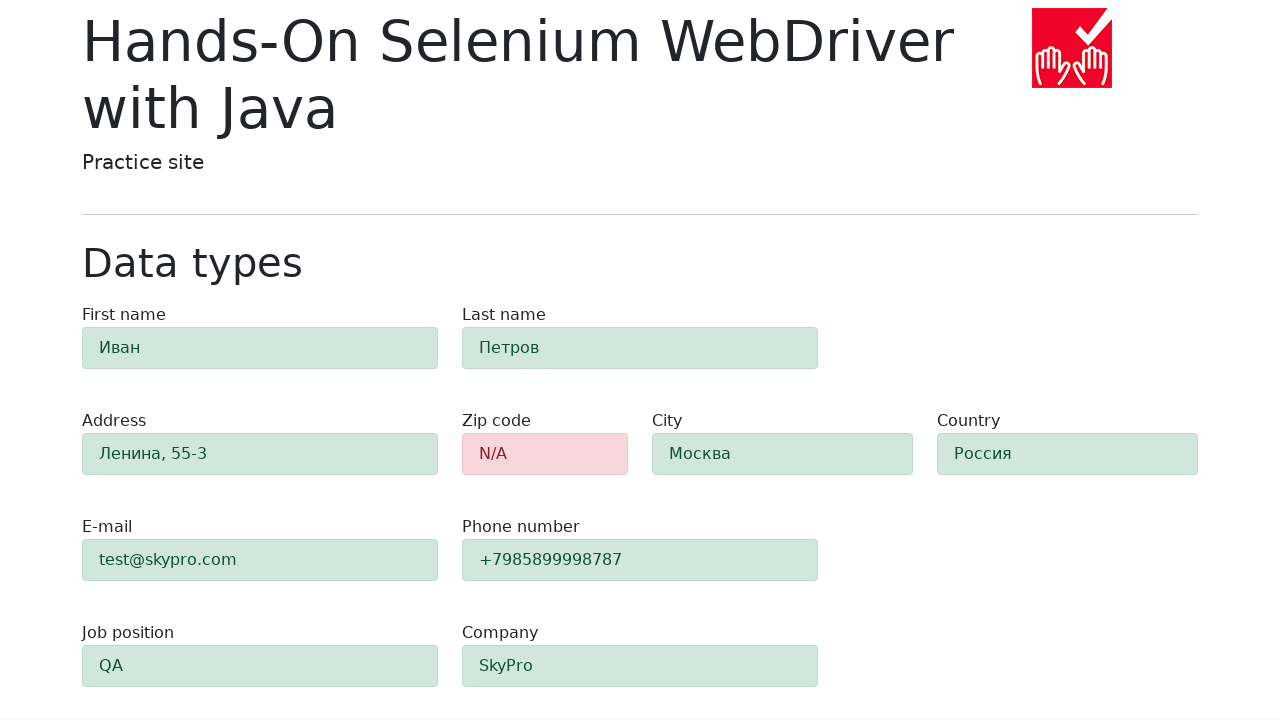

Waited for zip code element to be visible after form submission
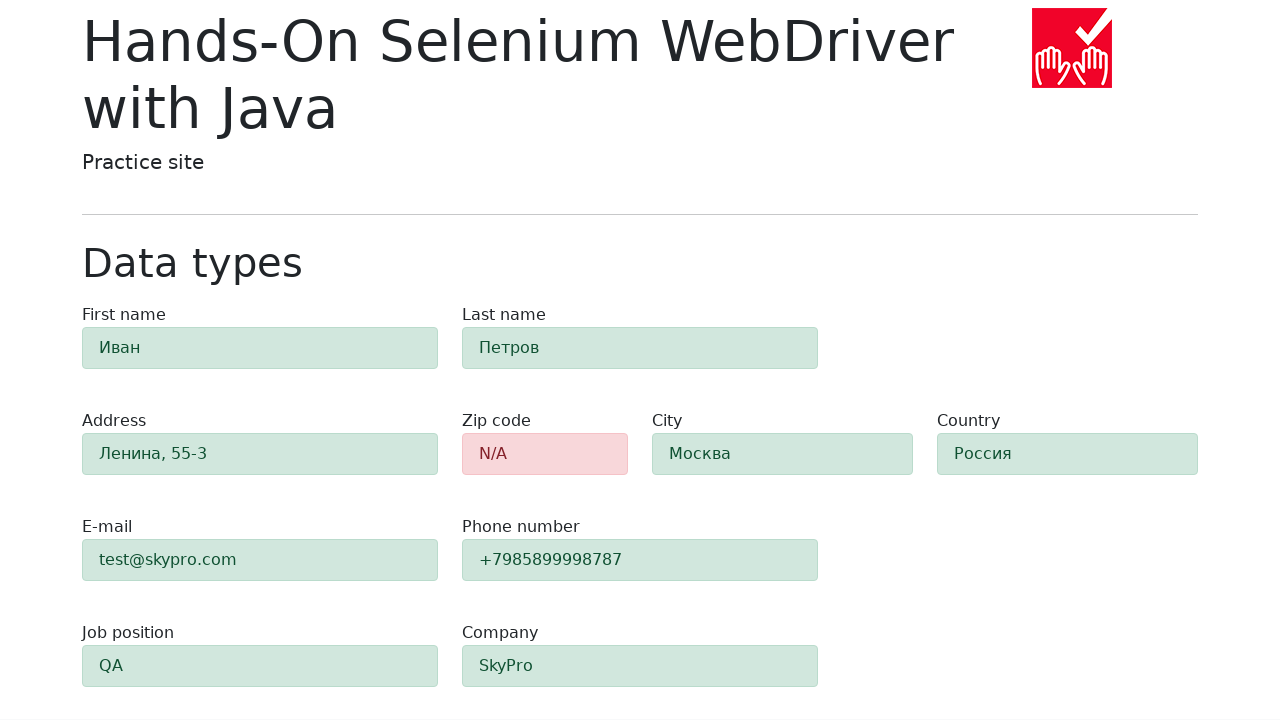

Retrieved computed color for zip code field: rgb(132, 32, 41)
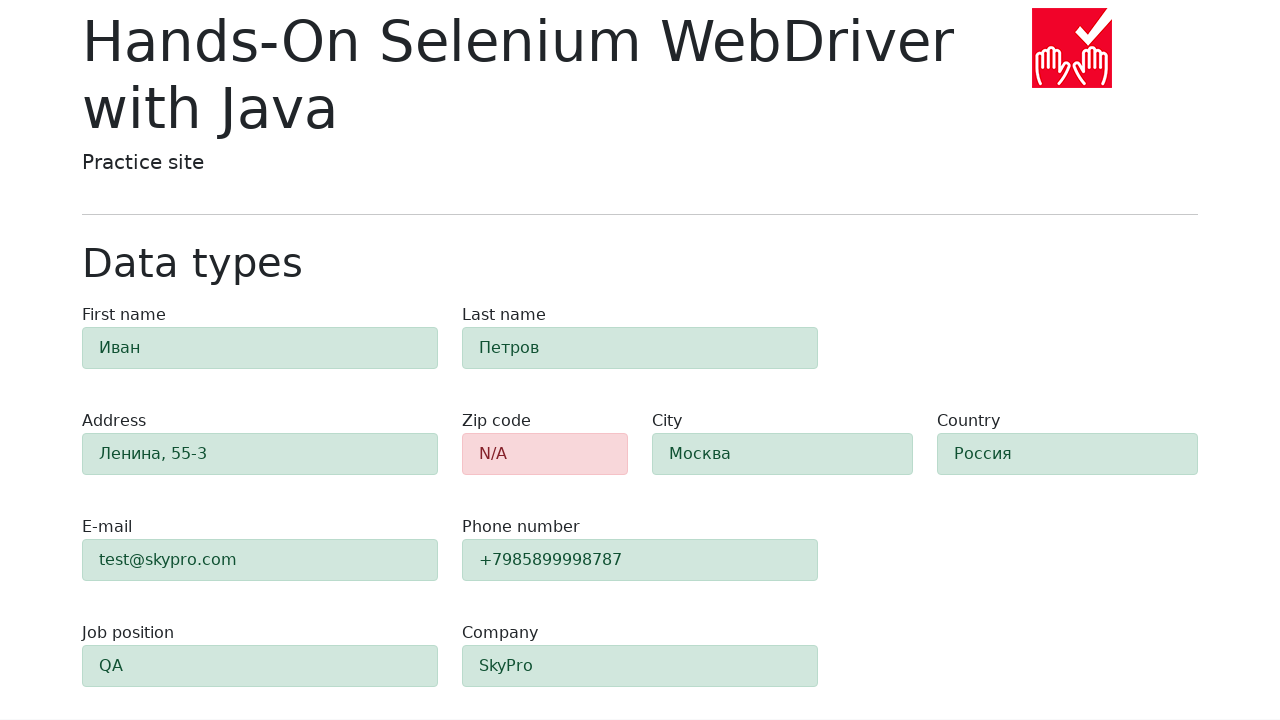

Verified zip code field has error styling (red color rgb(132, 32, 41))
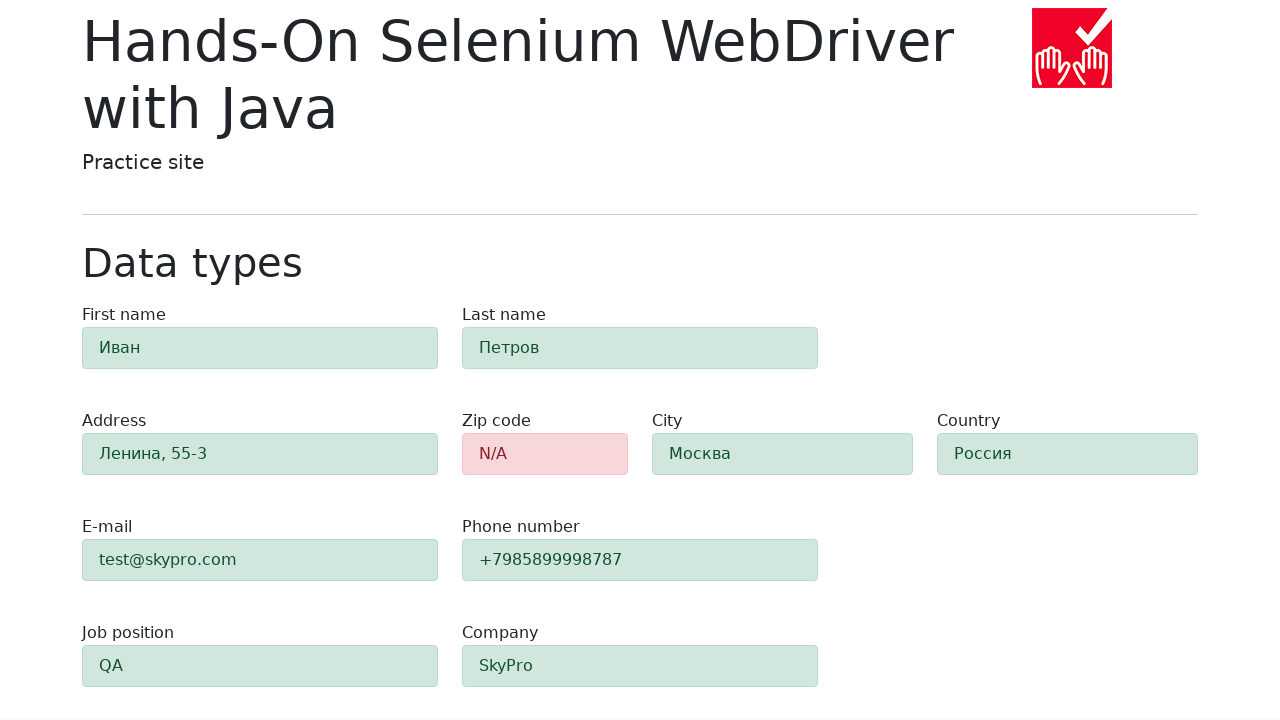

Retrieved 9 alert elements excluding zip code
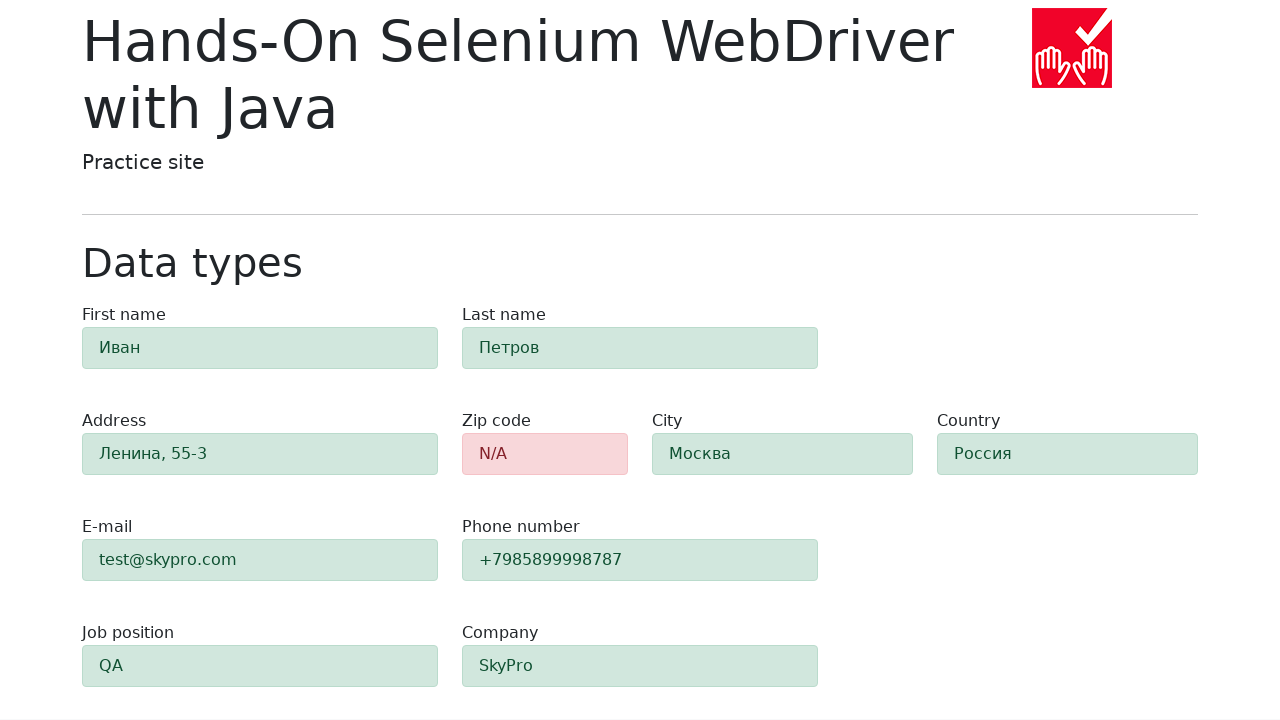

Retrieved computed color for alert element: rgb(15, 81, 50)
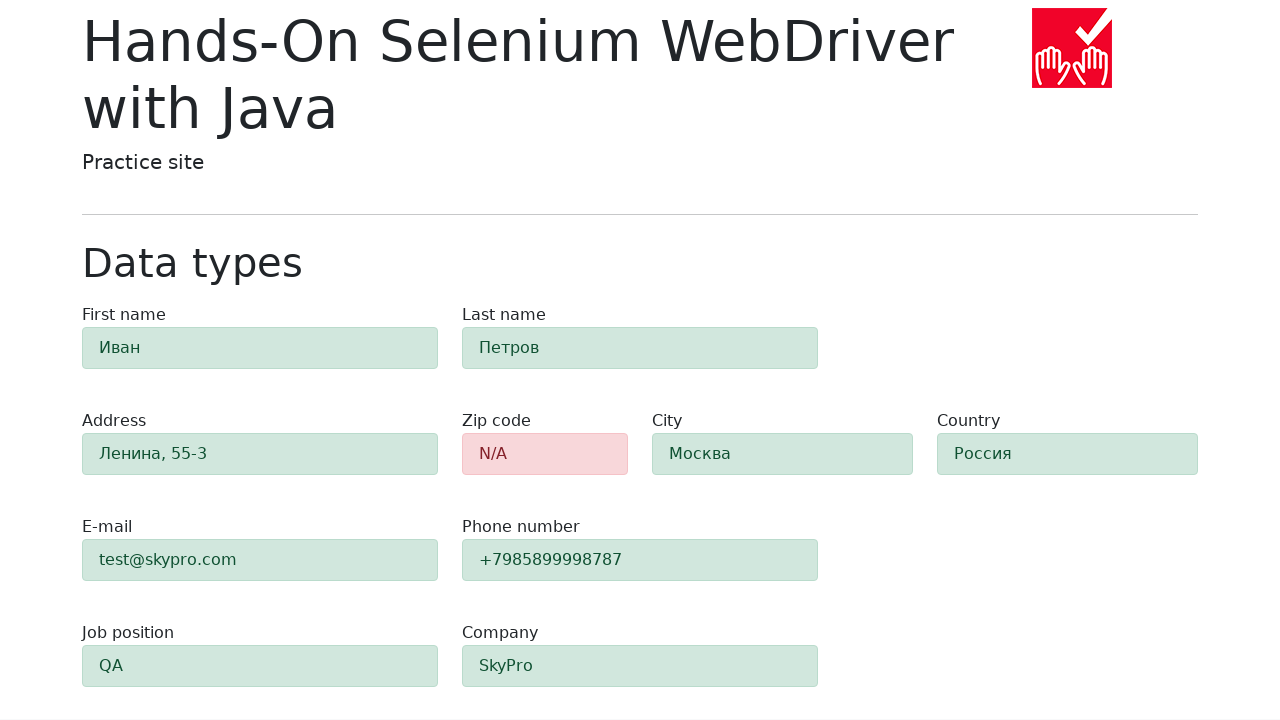

Verified alert element has success styling (green color rgb(15, 81, 50))
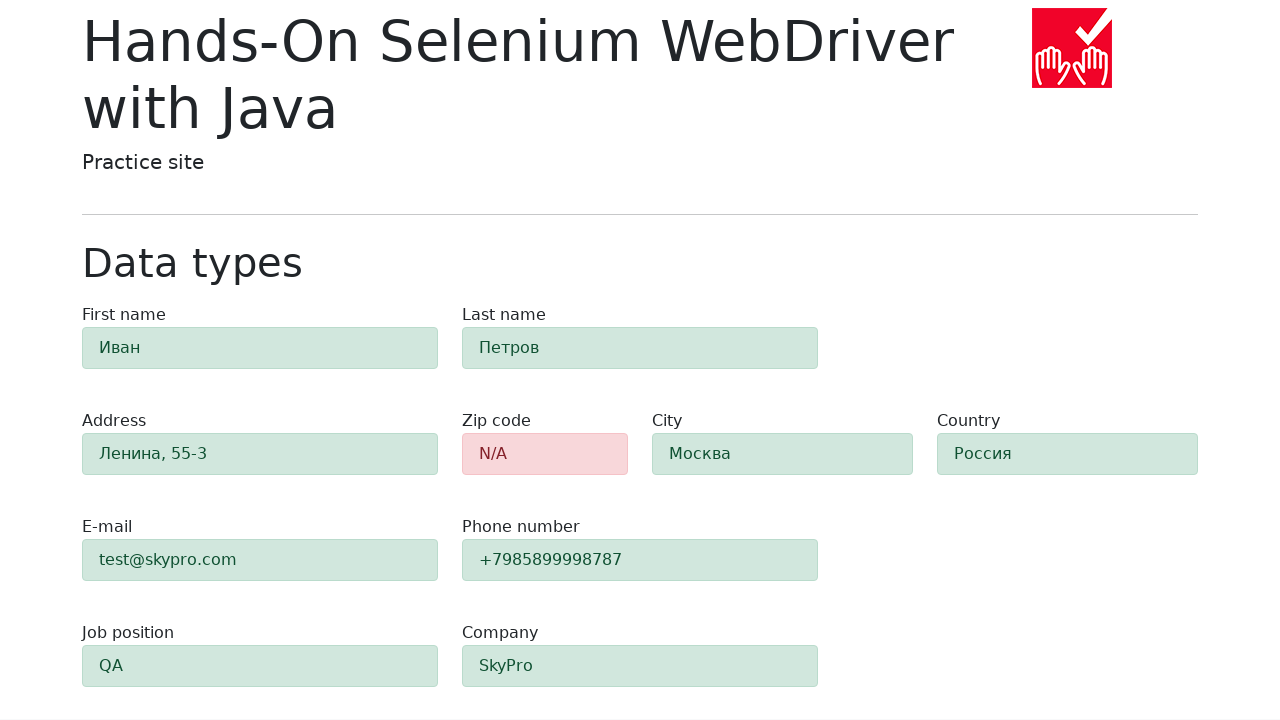

Retrieved computed color for alert element: rgb(15, 81, 50)
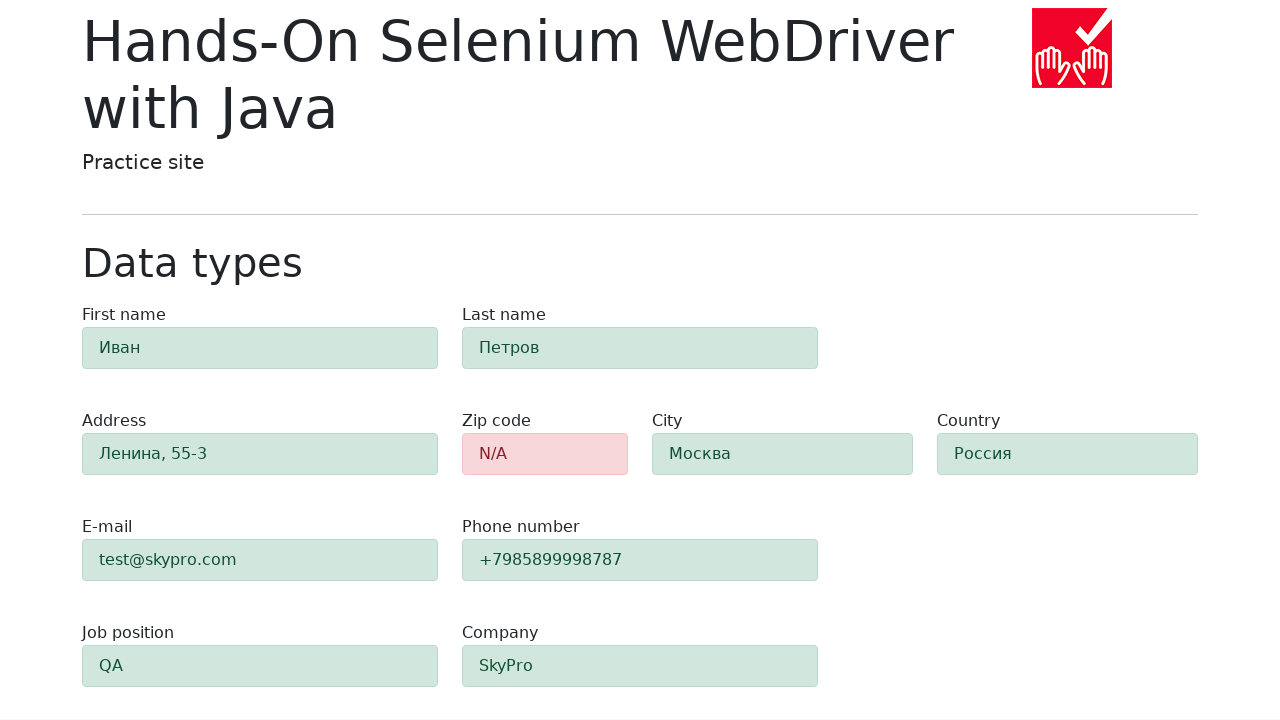

Verified alert element has success styling (green color rgb(15, 81, 50))
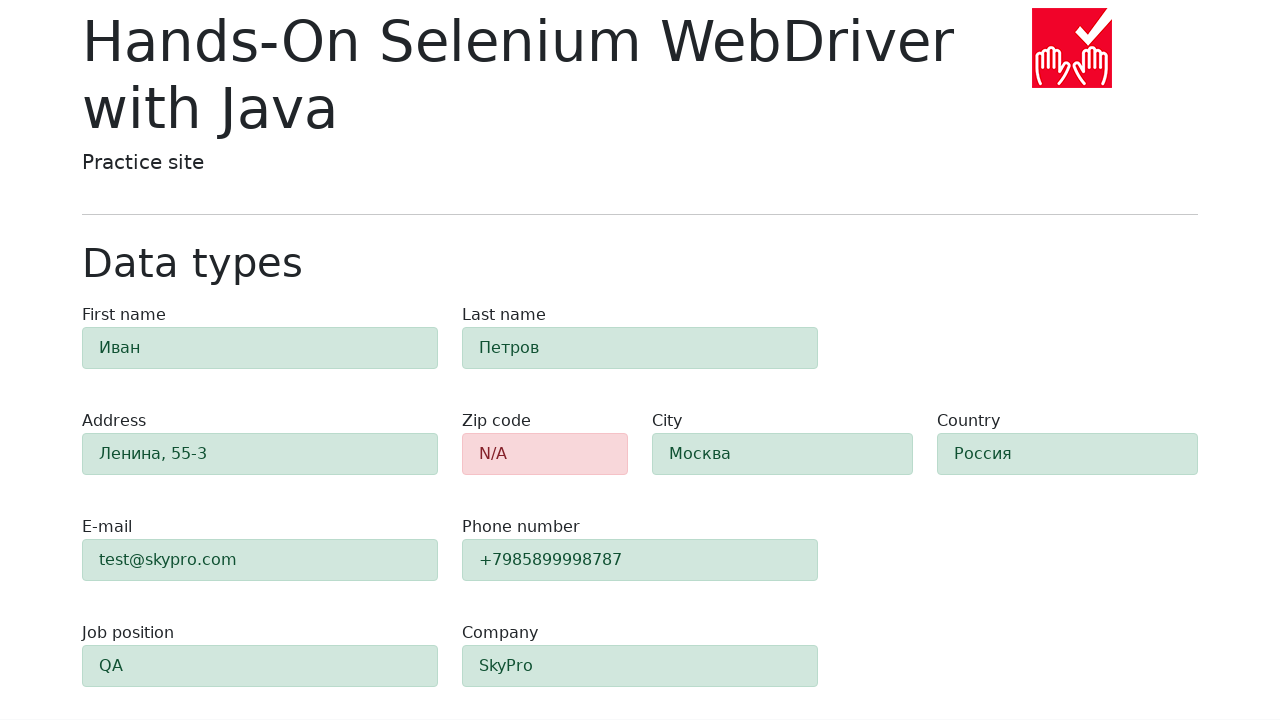

Retrieved computed color for alert element: rgb(15, 81, 50)
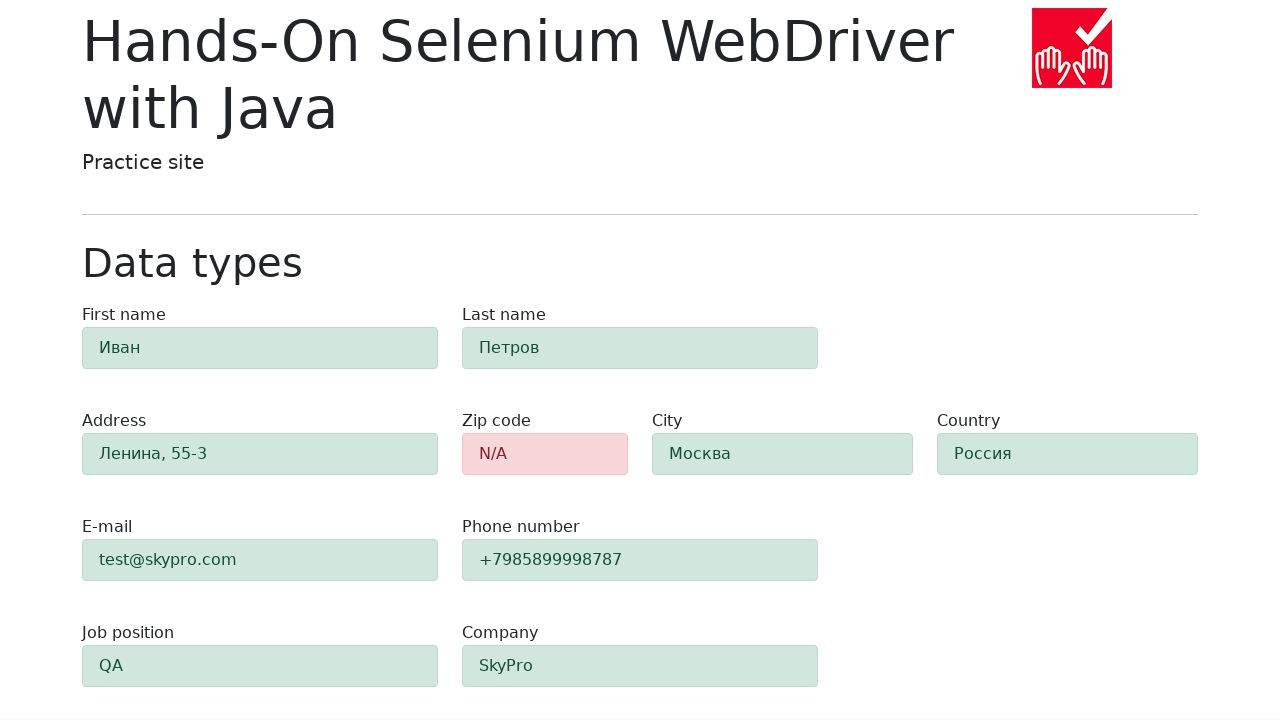

Verified alert element has success styling (green color rgb(15, 81, 50))
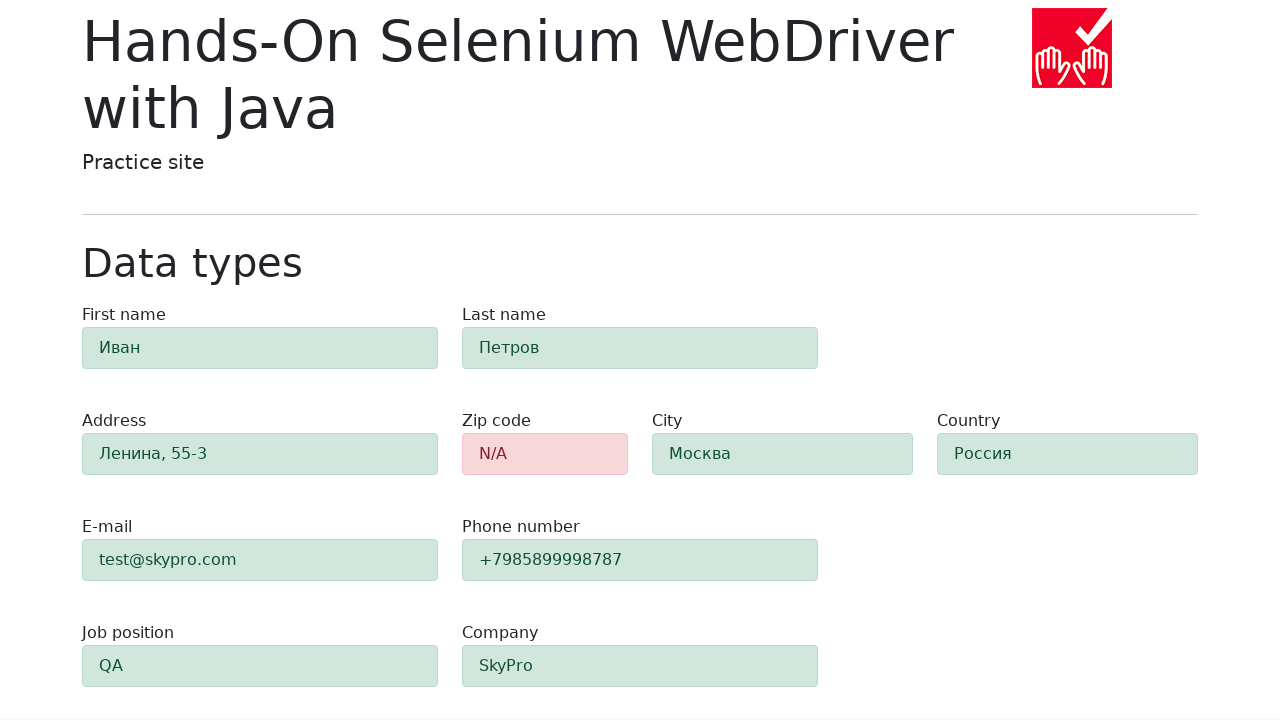

Retrieved computed color for alert element: rgb(15, 81, 50)
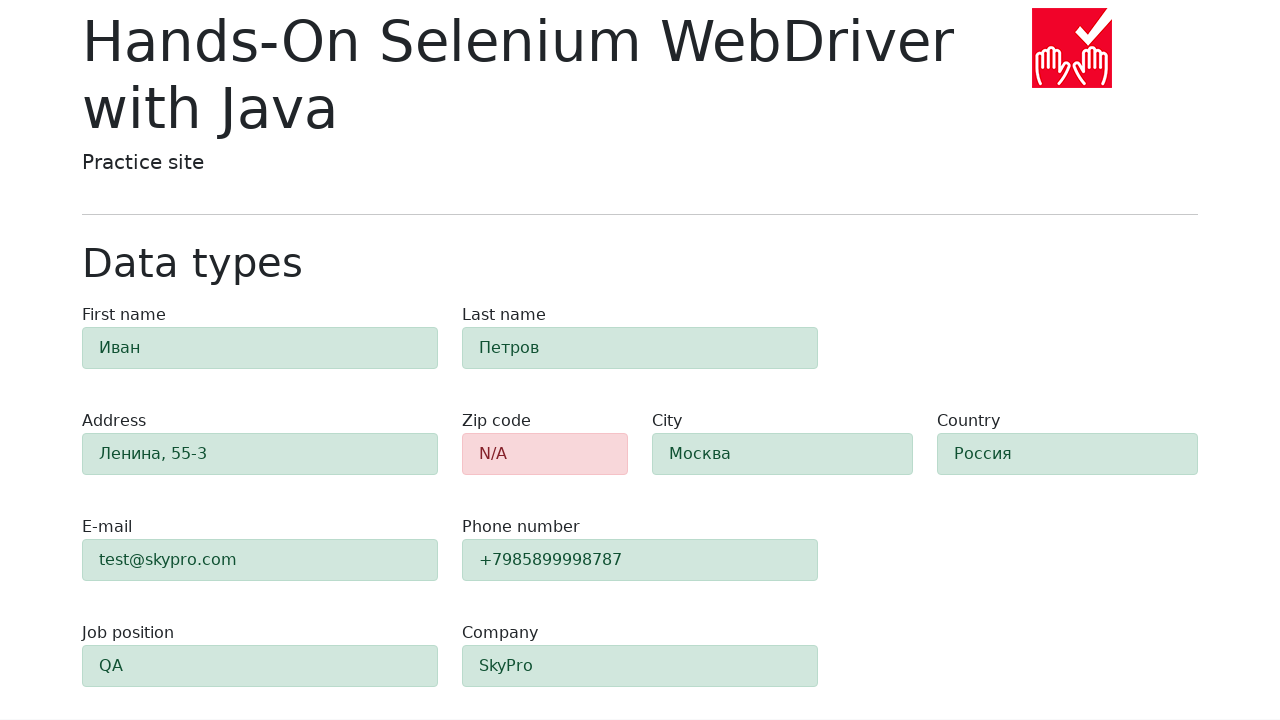

Verified alert element has success styling (green color rgb(15, 81, 50))
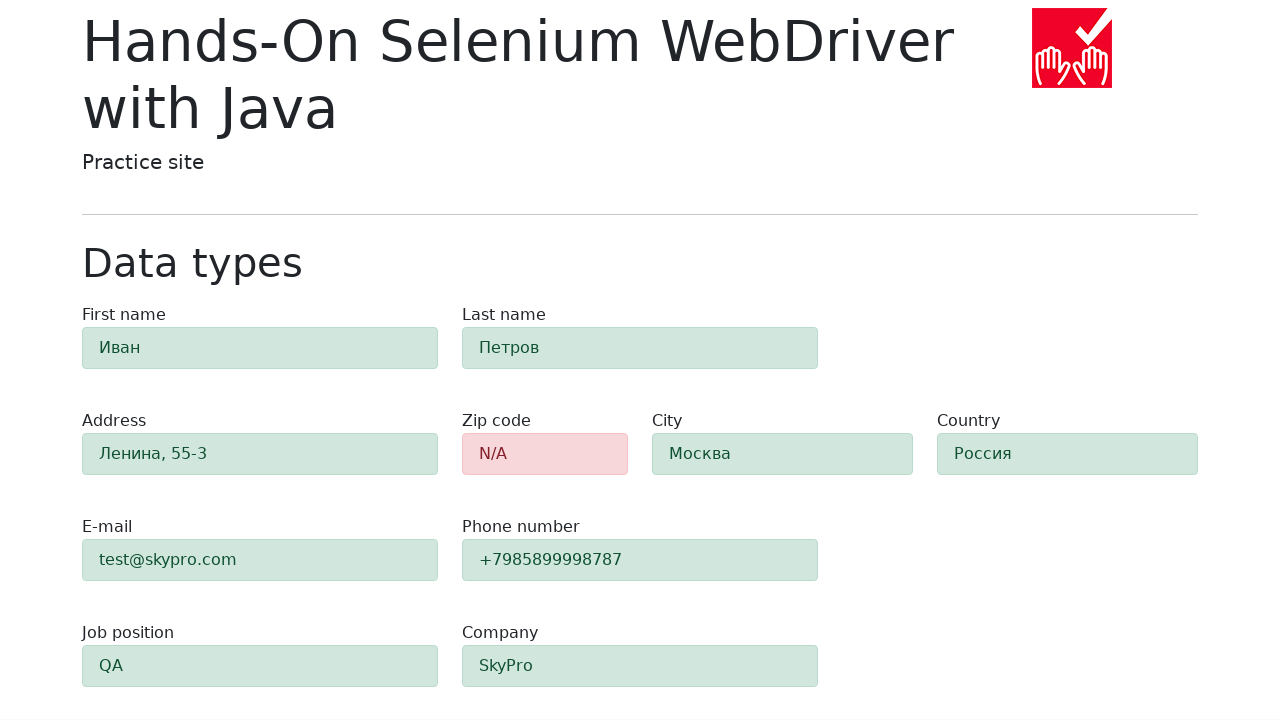

Retrieved computed color for alert element: rgb(15, 81, 50)
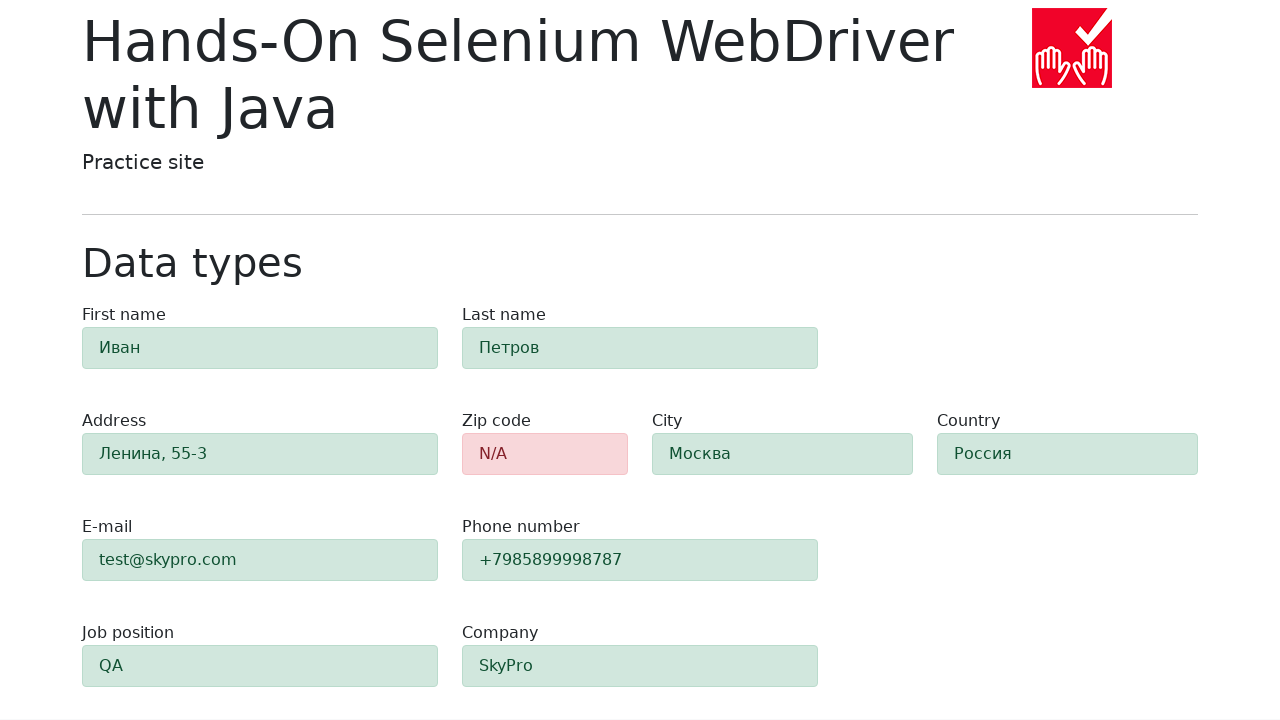

Verified alert element has success styling (green color rgb(15, 81, 50))
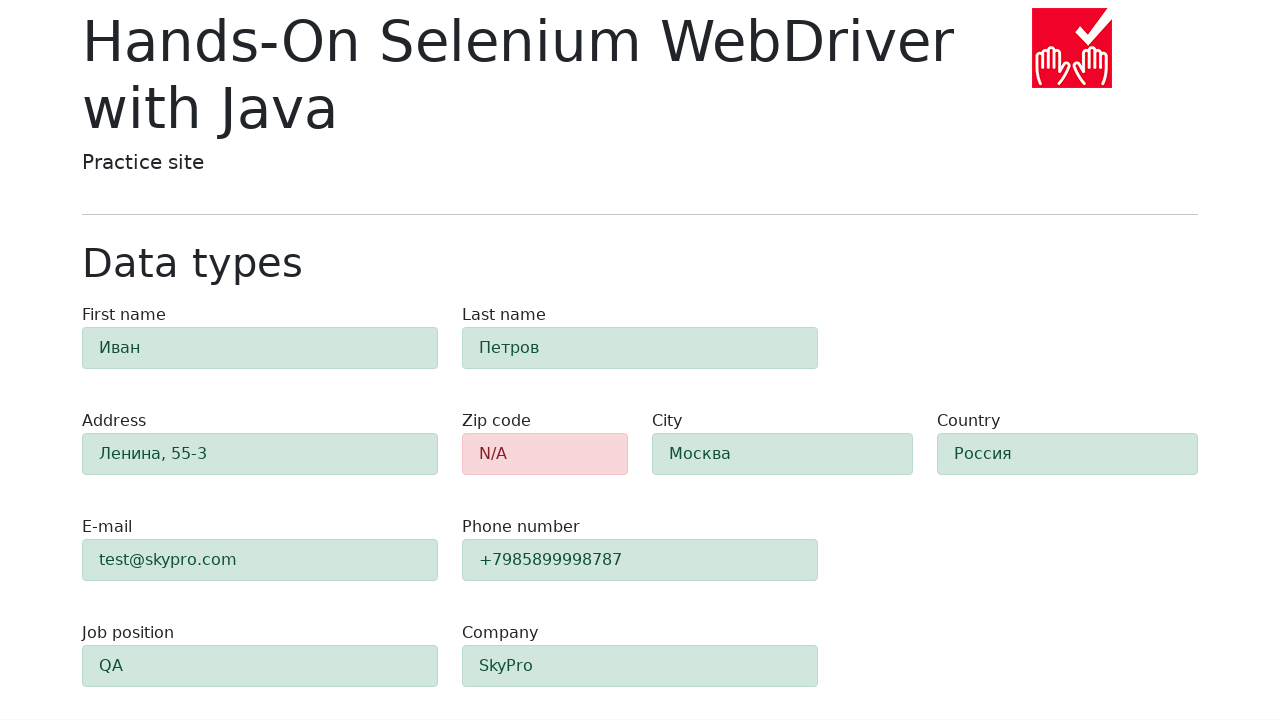

Retrieved computed color for alert element: rgb(15, 81, 50)
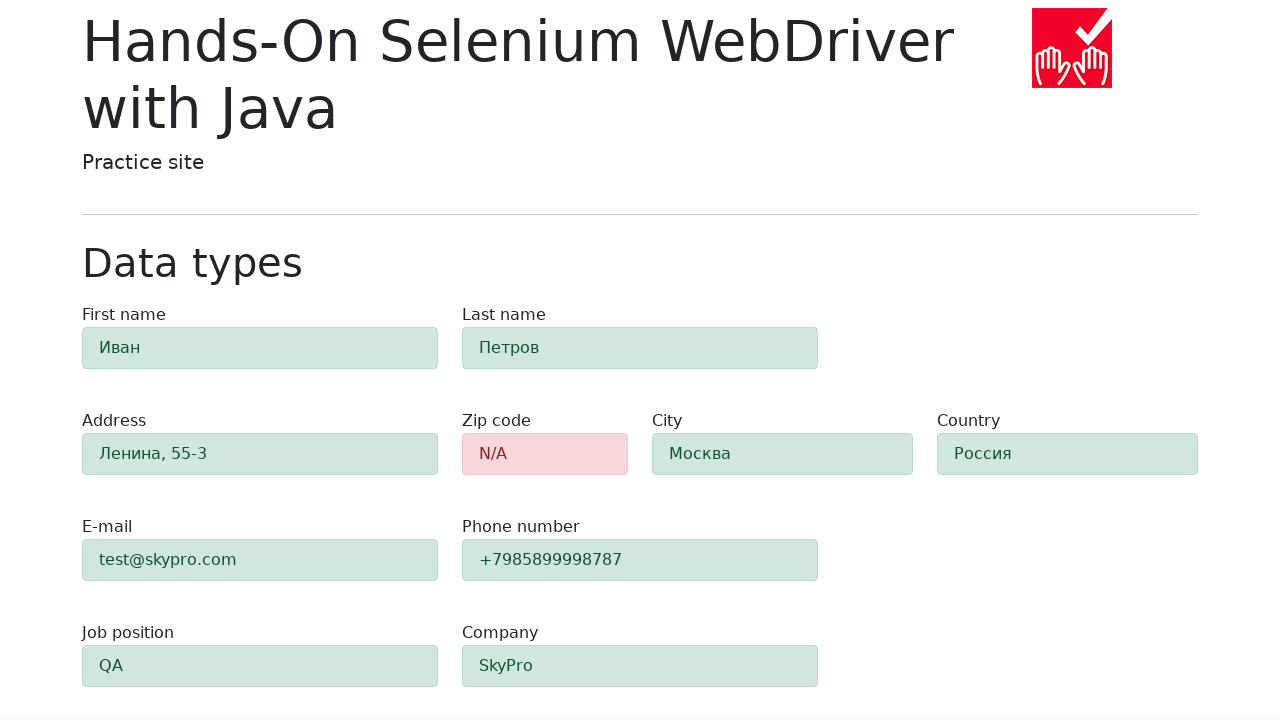

Verified alert element has success styling (green color rgb(15, 81, 50))
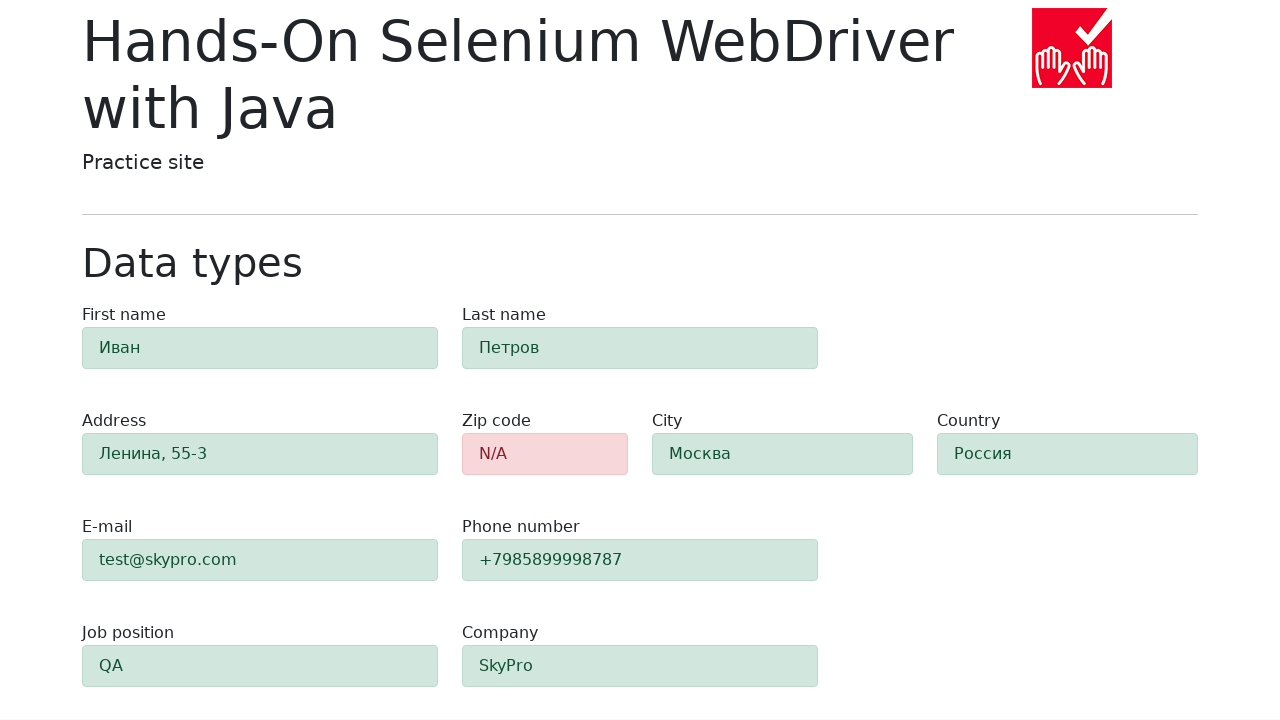

Retrieved computed color for alert element: rgb(15, 81, 50)
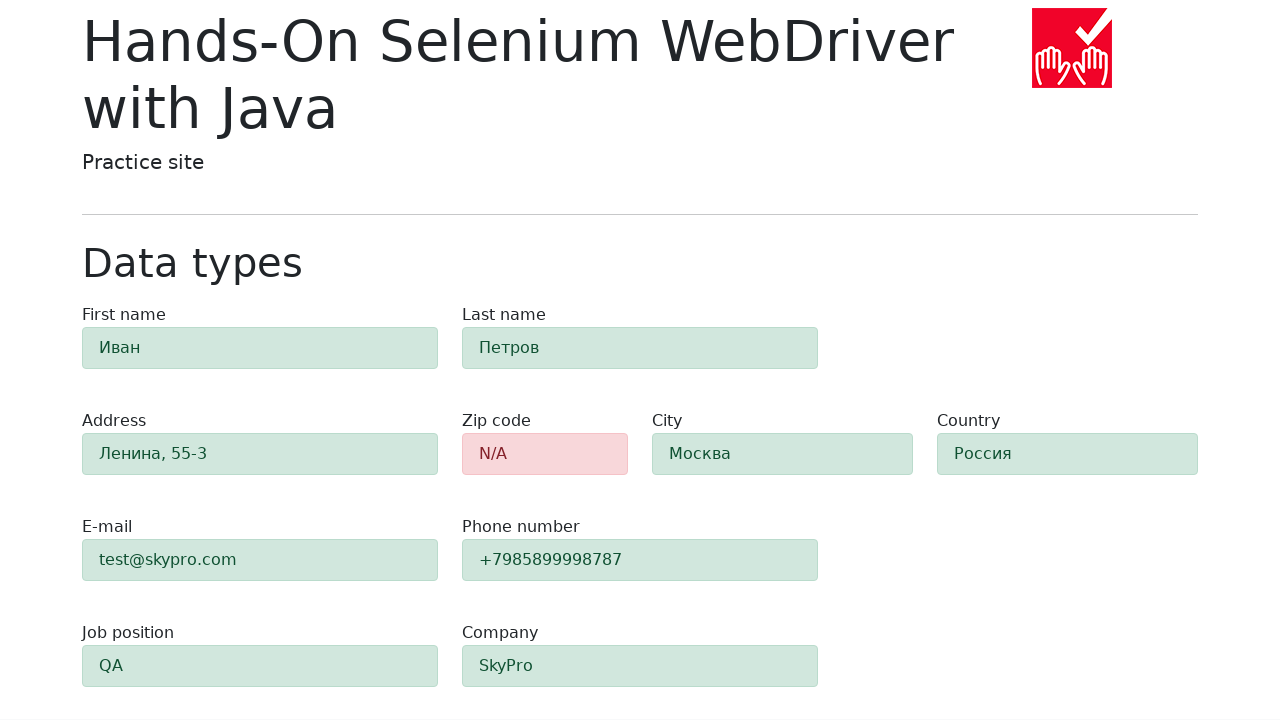

Verified alert element has success styling (green color rgb(15, 81, 50))
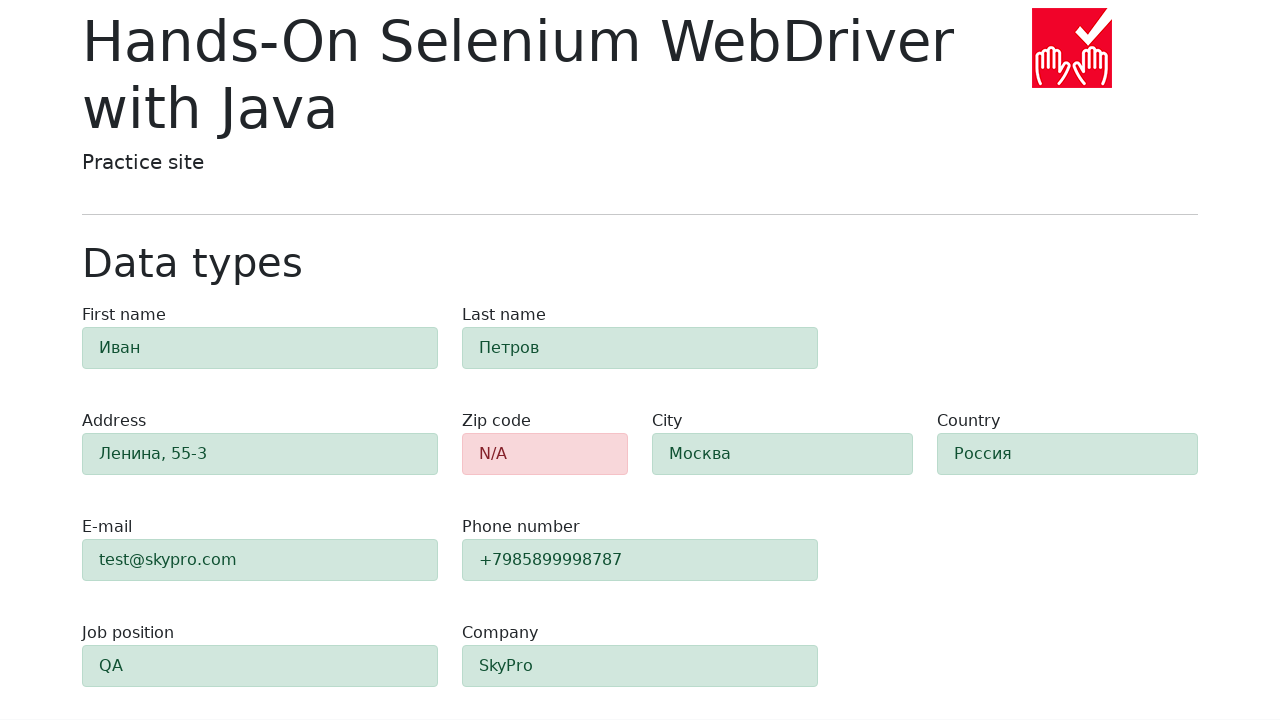

Retrieved computed color for alert element: rgb(15, 81, 50)
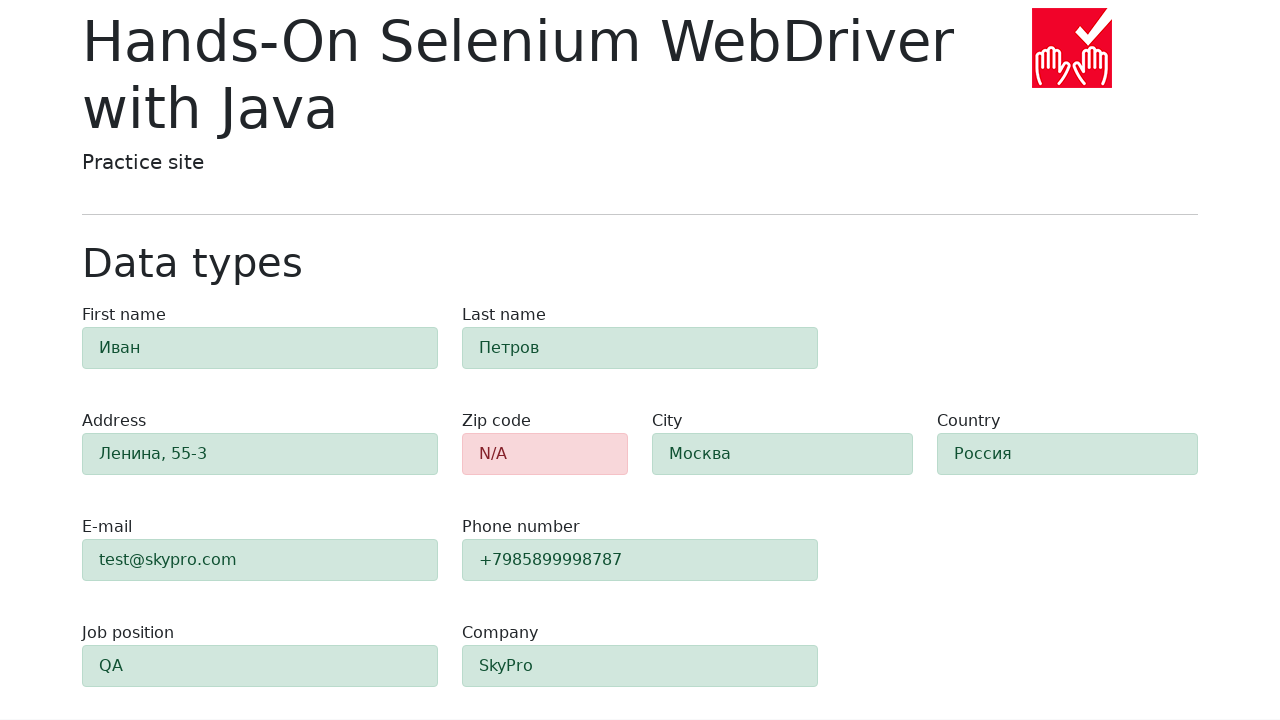

Verified alert element has success styling (green color rgb(15, 81, 50))
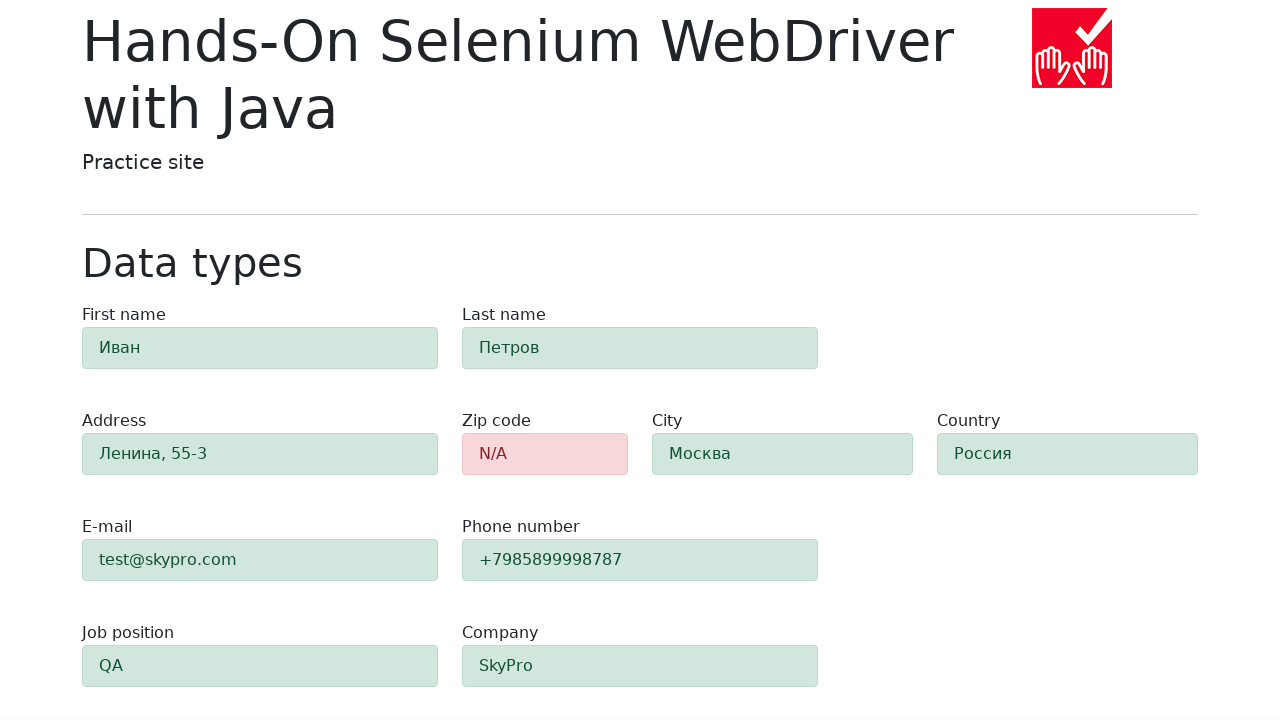

Retrieved computed color for alert element: rgb(15, 81, 50)
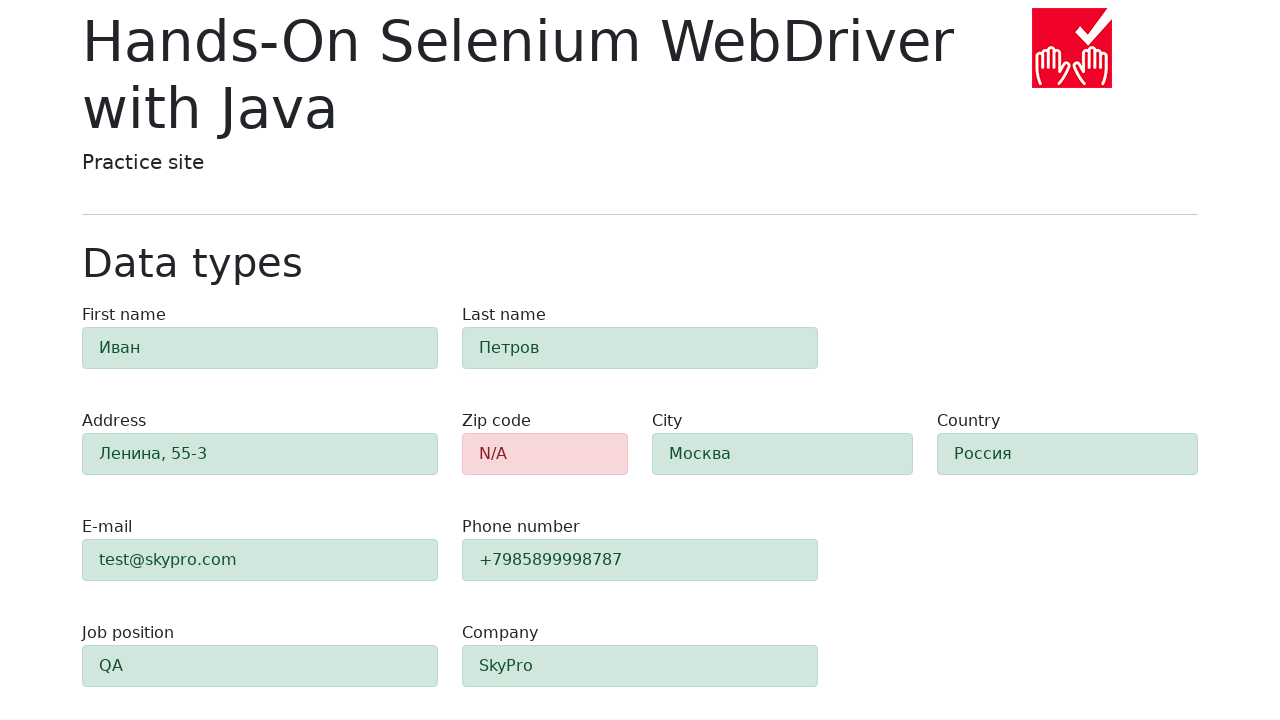

Verified alert element has success styling (green color rgb(15, 81, 50))
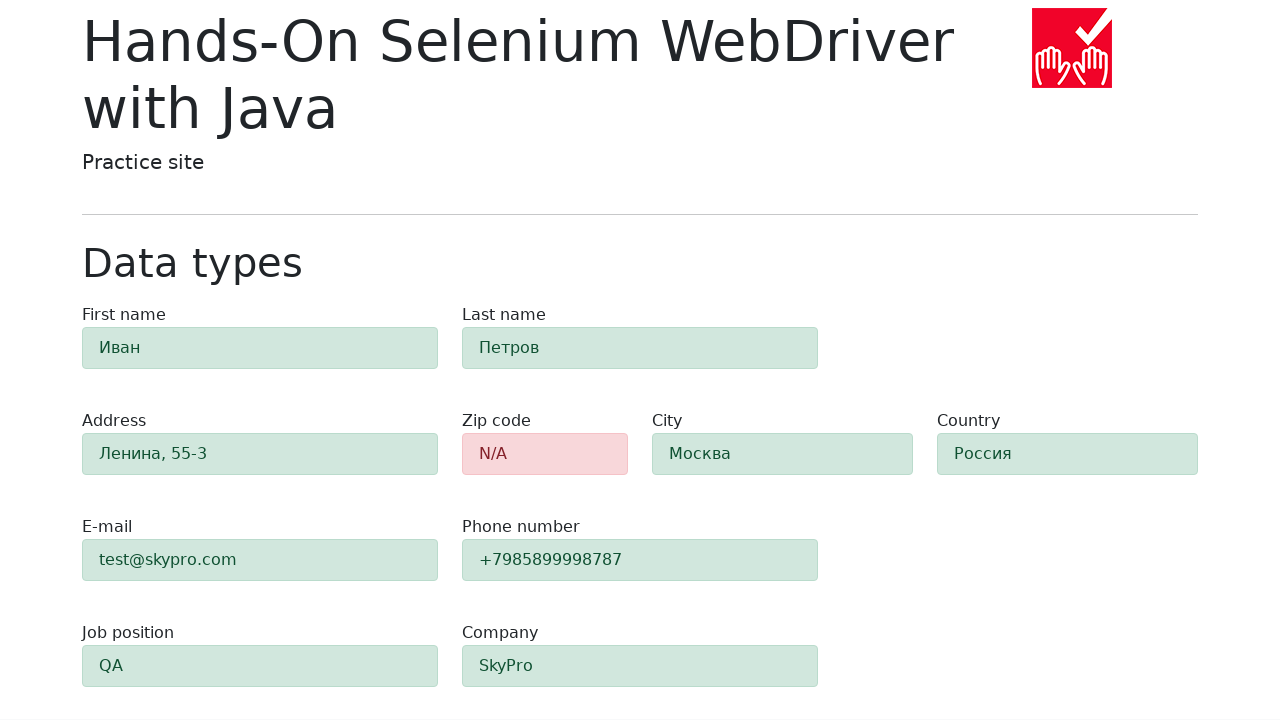

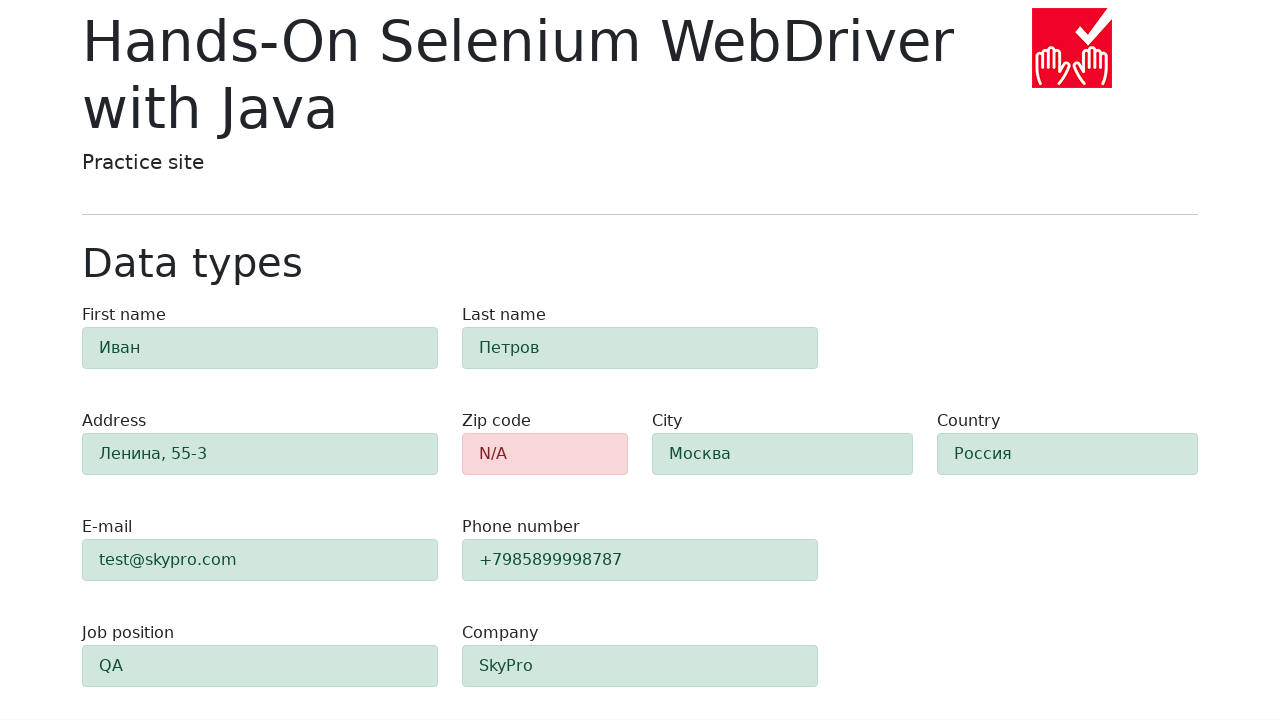